Tests email validation and alert messages on a forgot password form by submitting empty form and invalid email formats

Starting URL: https://app4.sparinc.com/spartoolsus?_ga=2.158329274.1040077832.1655564889-117463900.1645817069

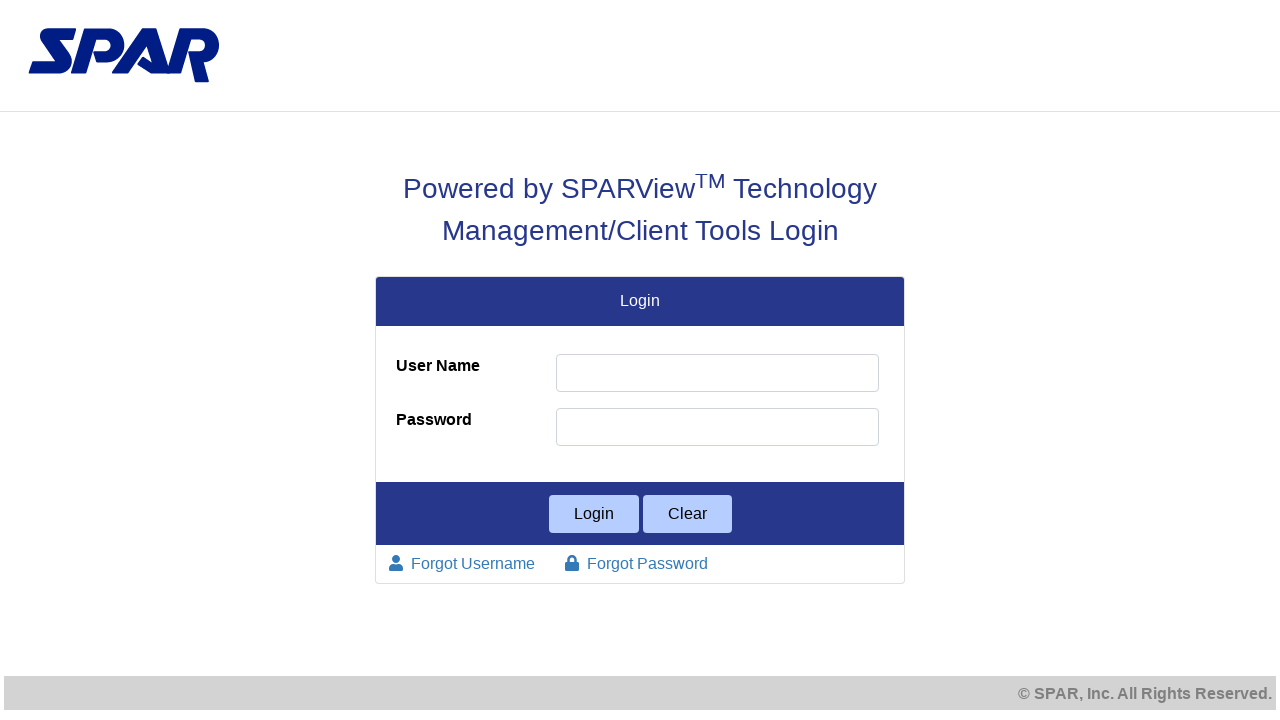

Clicked forgot user link at (462, 564) on a.btn.text-blue.small
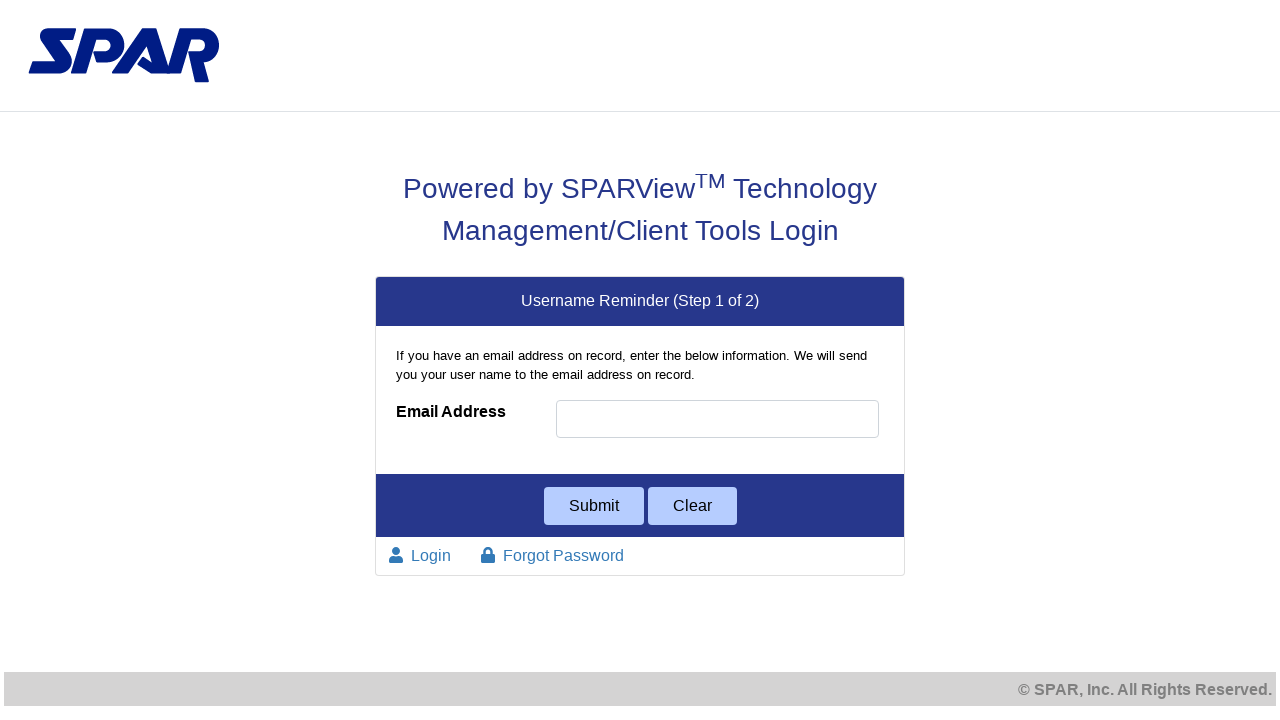

Clicked submit button without entering email at (594, 506) on input[type='submit']
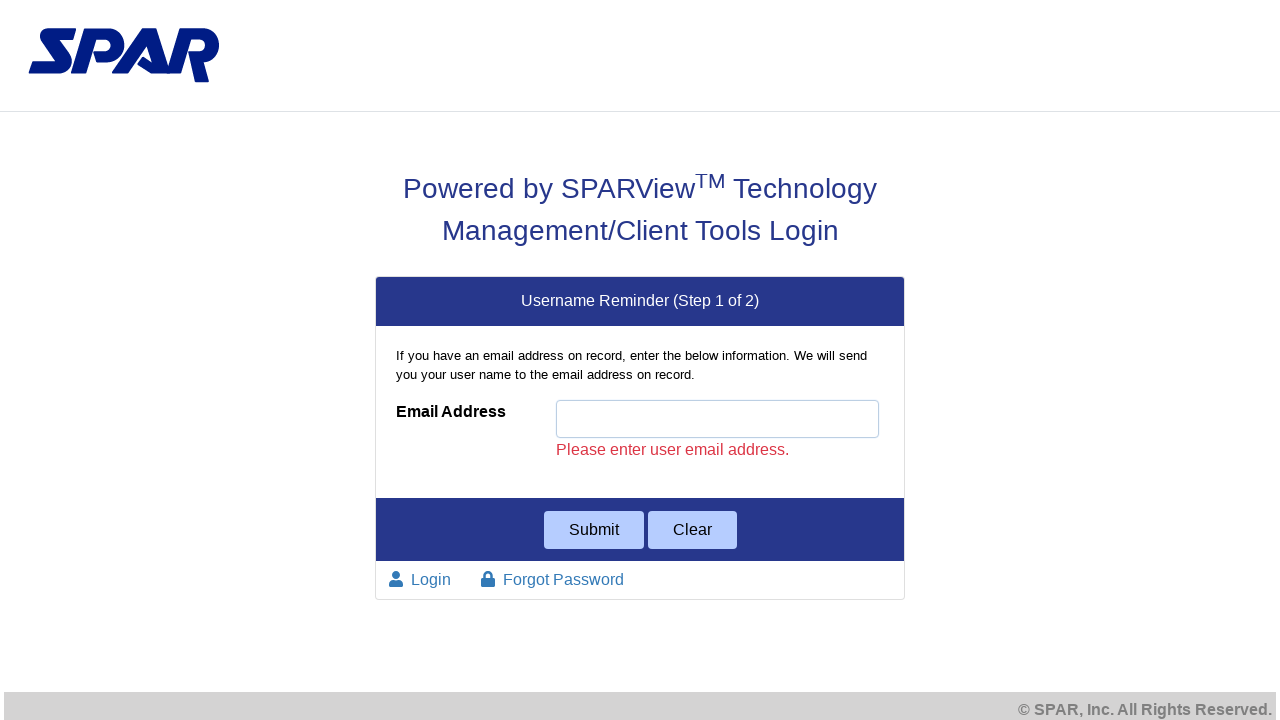

Located email error alert element
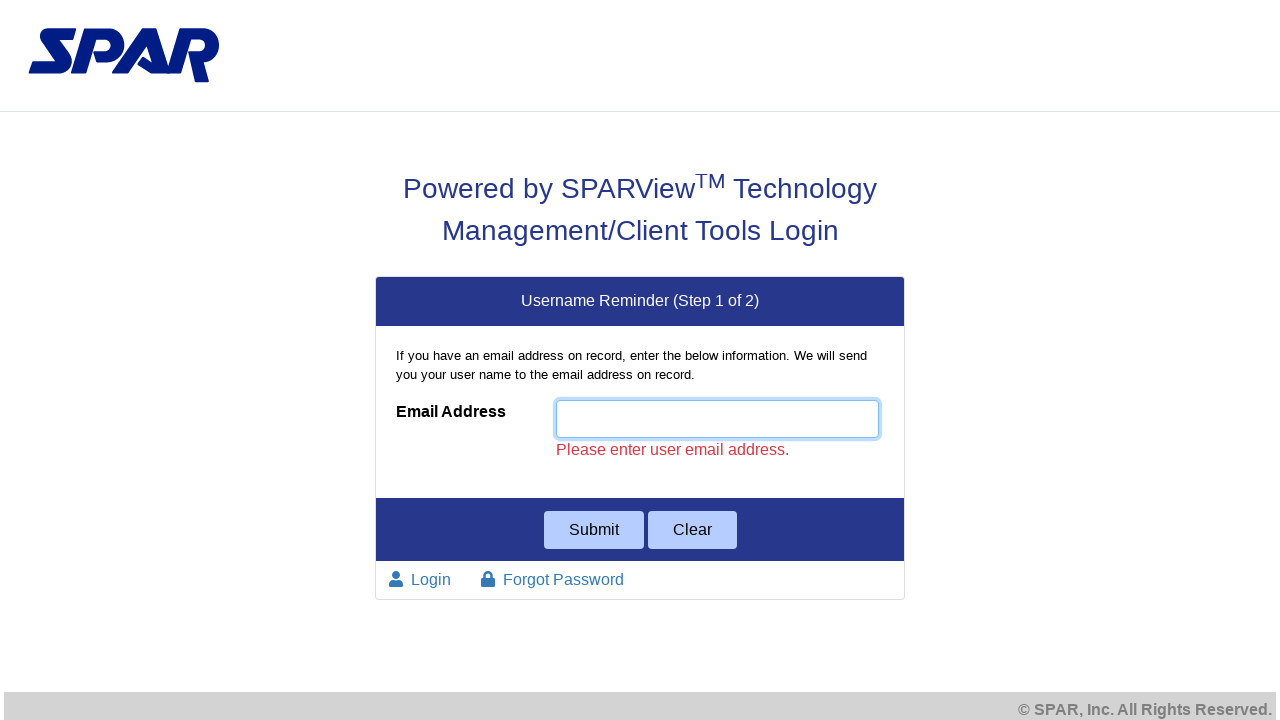

Email validation error message appeared for empty field
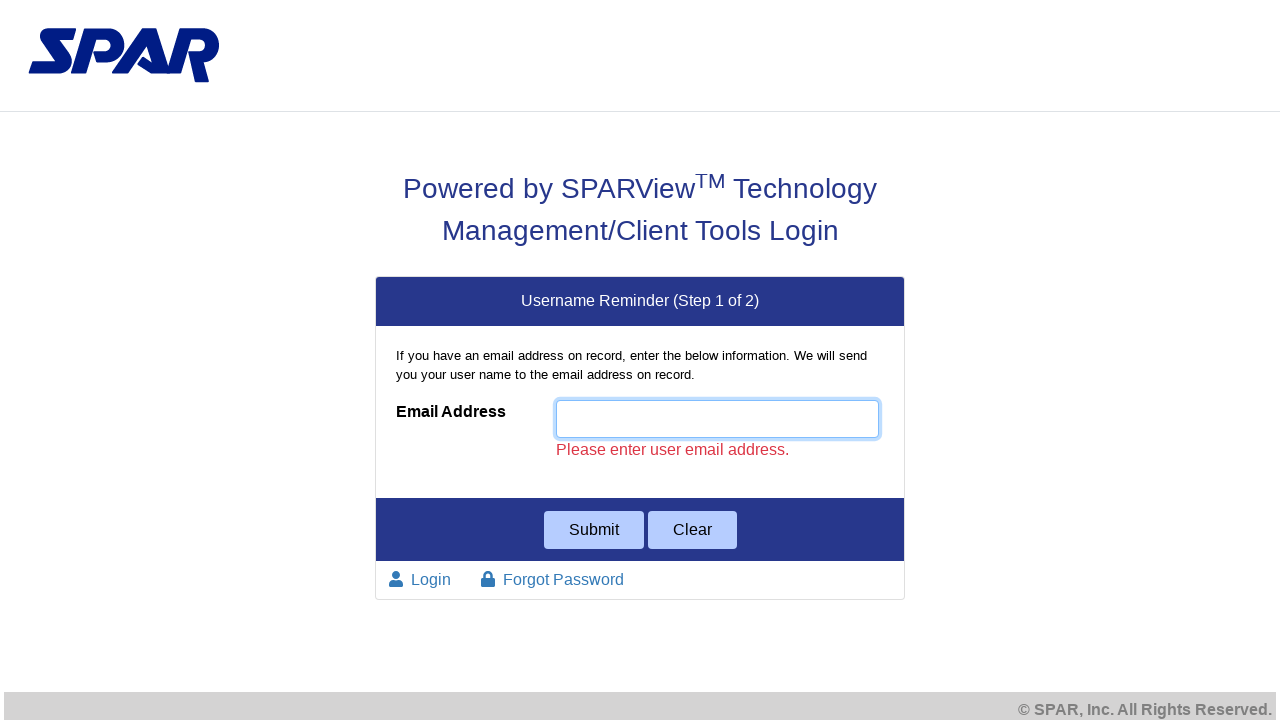

Located email input field
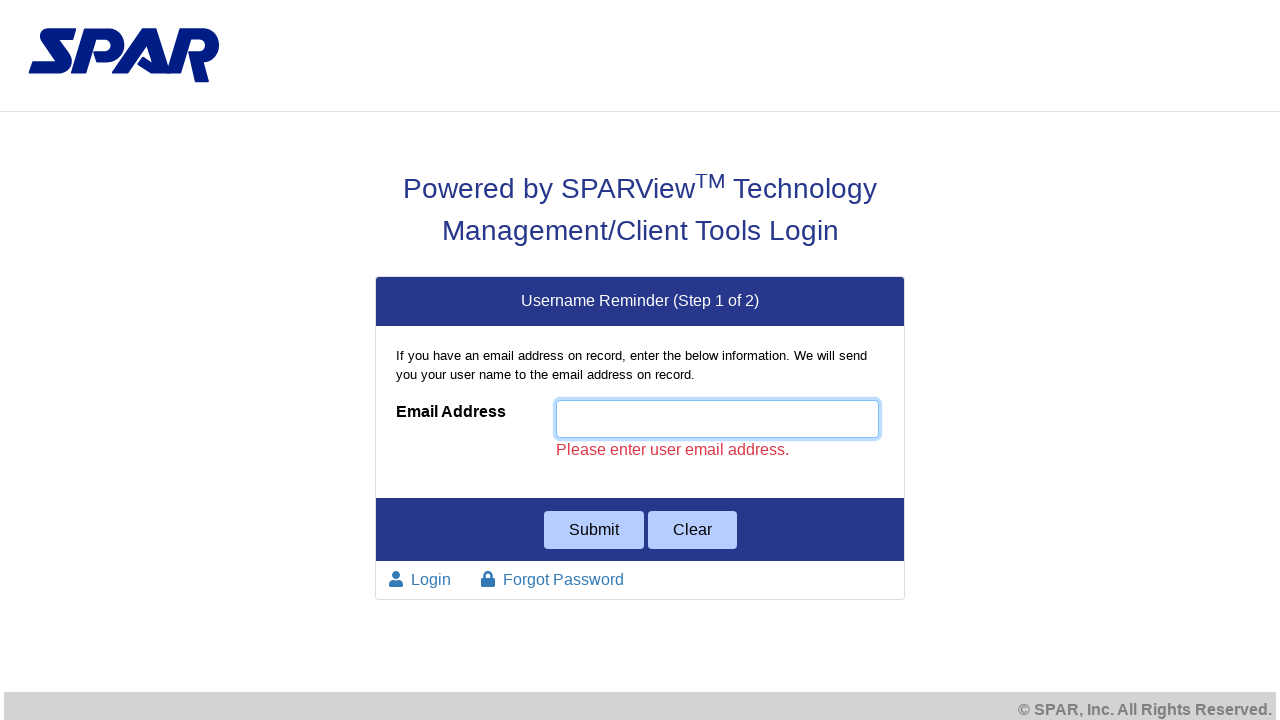

Filled email field with invalid email format 'manojgmail.com' on #Input_UserEMailAddress
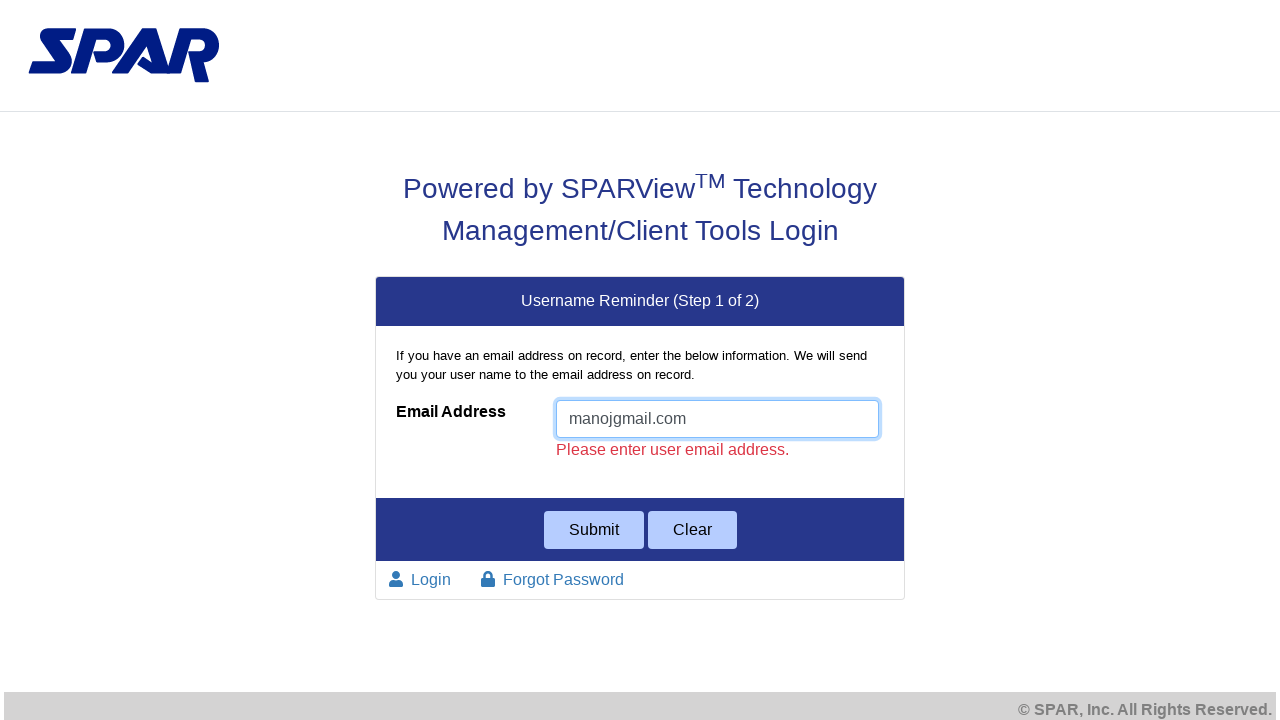

Pressed Enter to submit invalid email format on #Input_UserEMailAddress
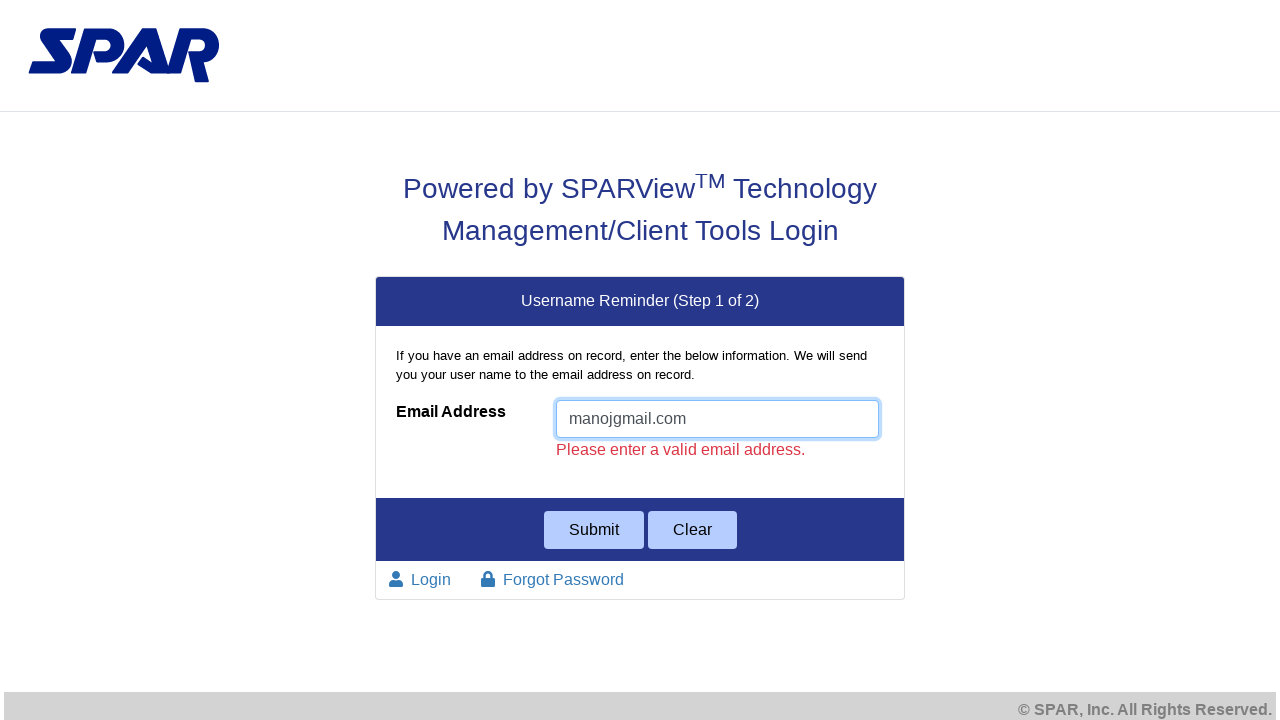

Email validation error message appeared for invalid format
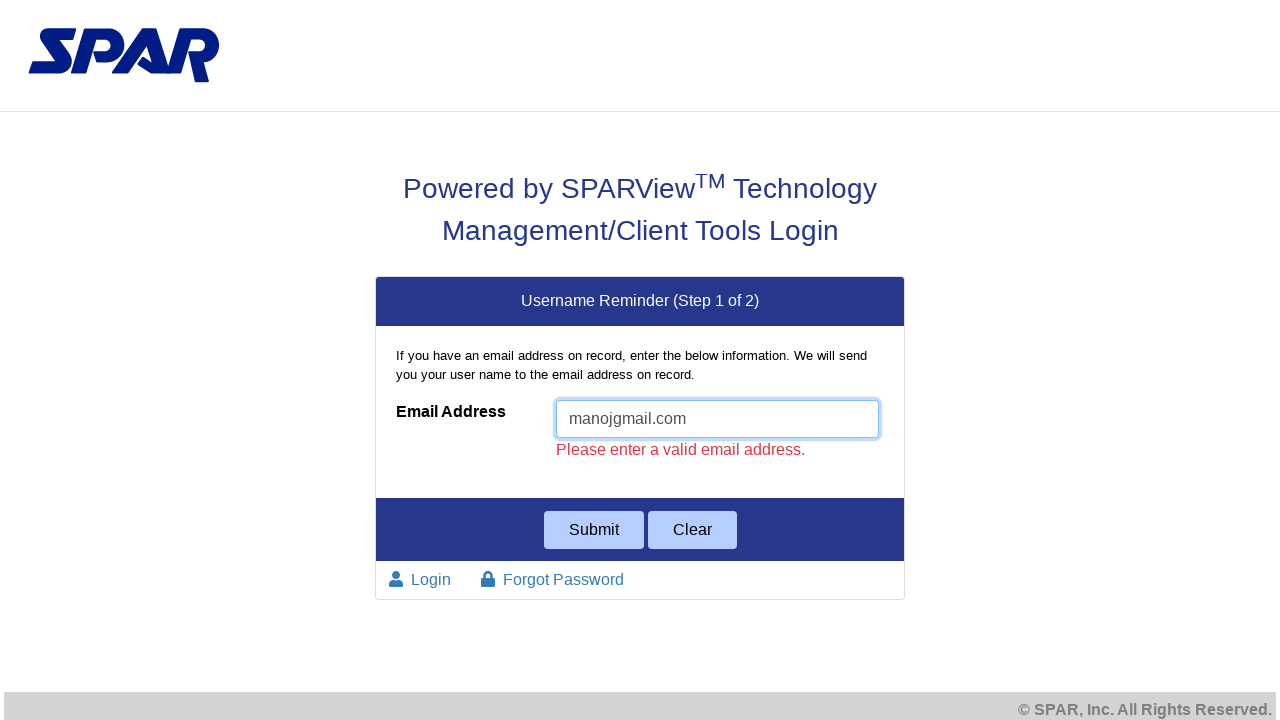

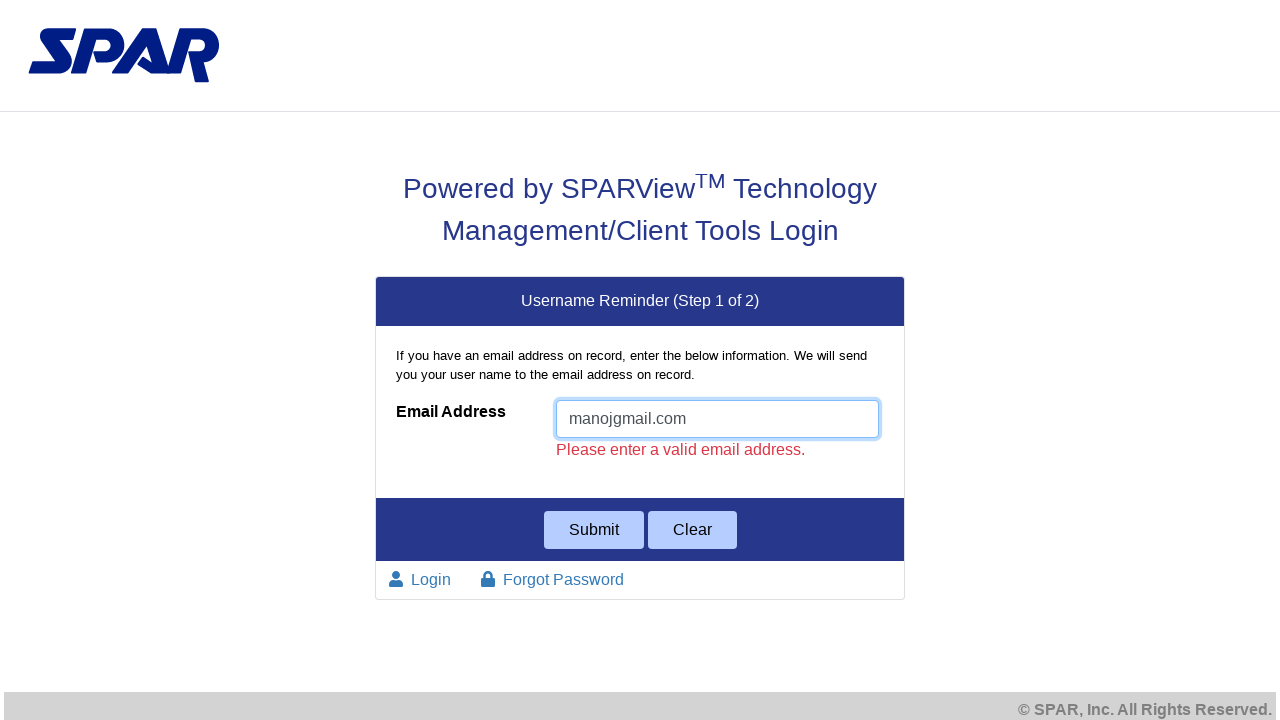